Tests that entered text is trimmed when saving edits

Starting URL: https://demo.playwright.dev/todomvc

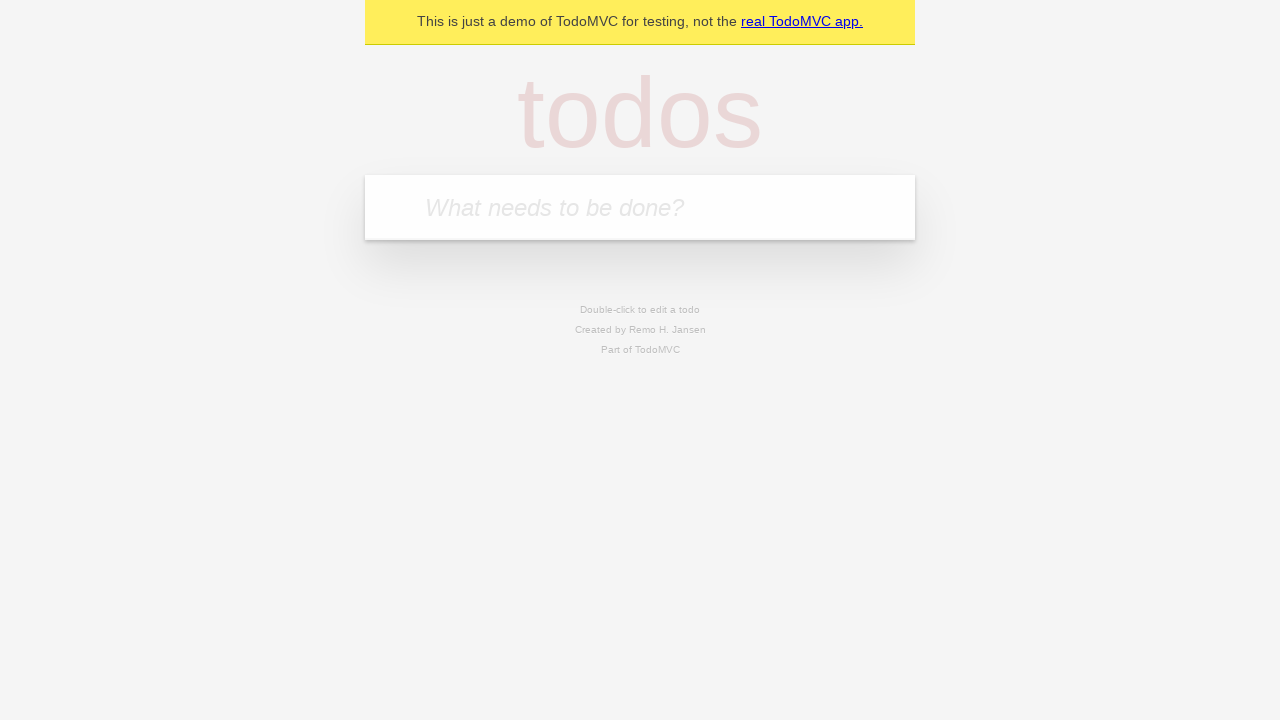

Filled todo input with 'buy some cheese' on internal:attr=[placeholder="What needs to be done?"i]
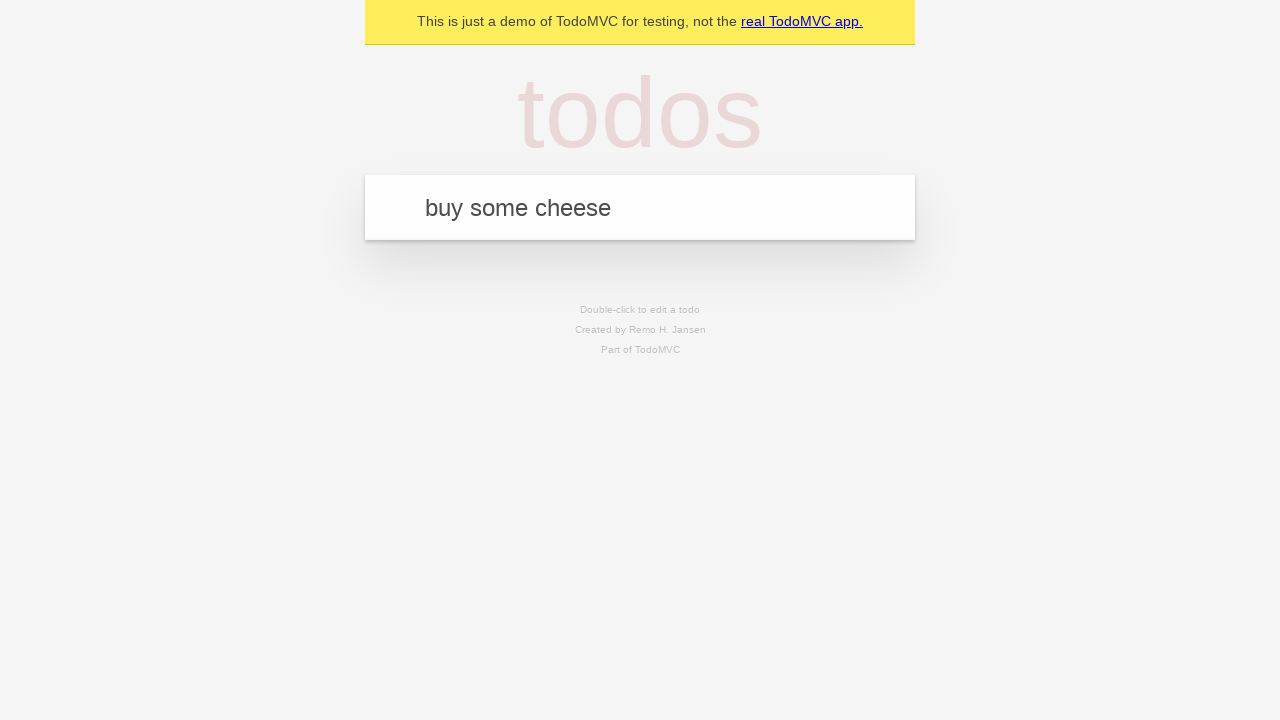

Pressed Enter to create first todo on internal:attr=[placeholder="What needs to be done?"i]
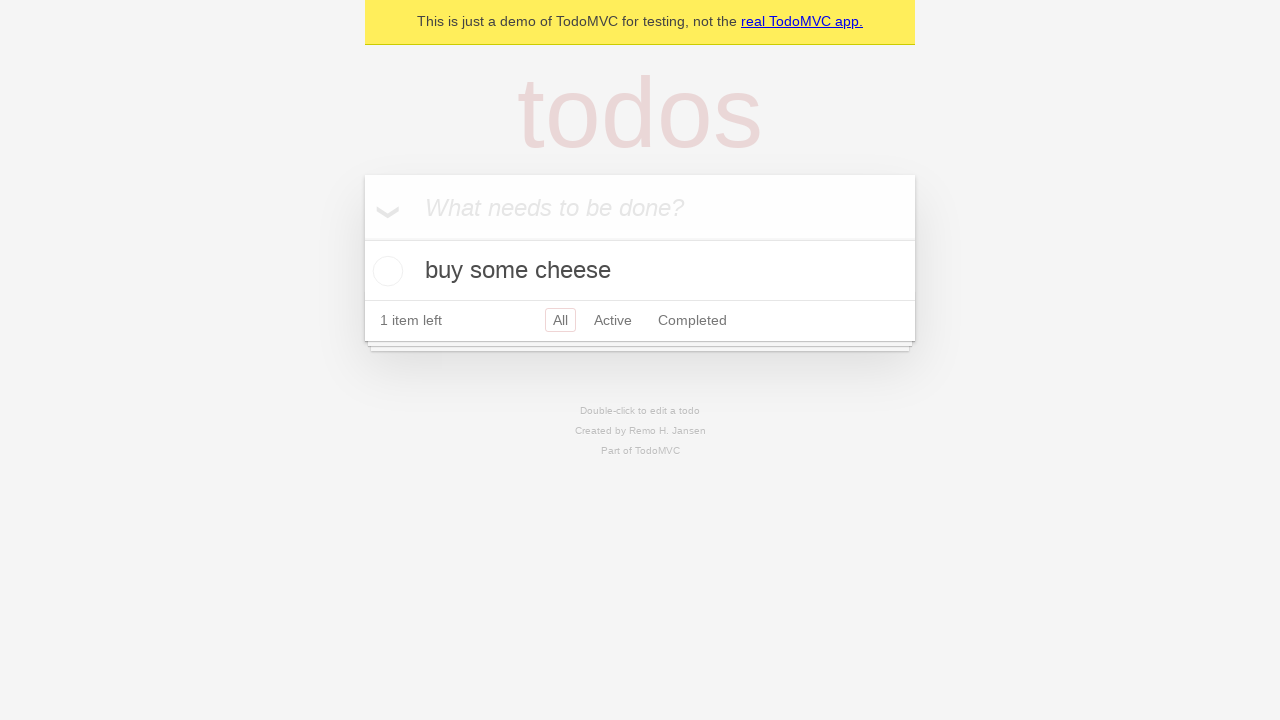

Filled todo input with 'feed the cat' on internal:attr=[placeholder="What needs to be done?"i]
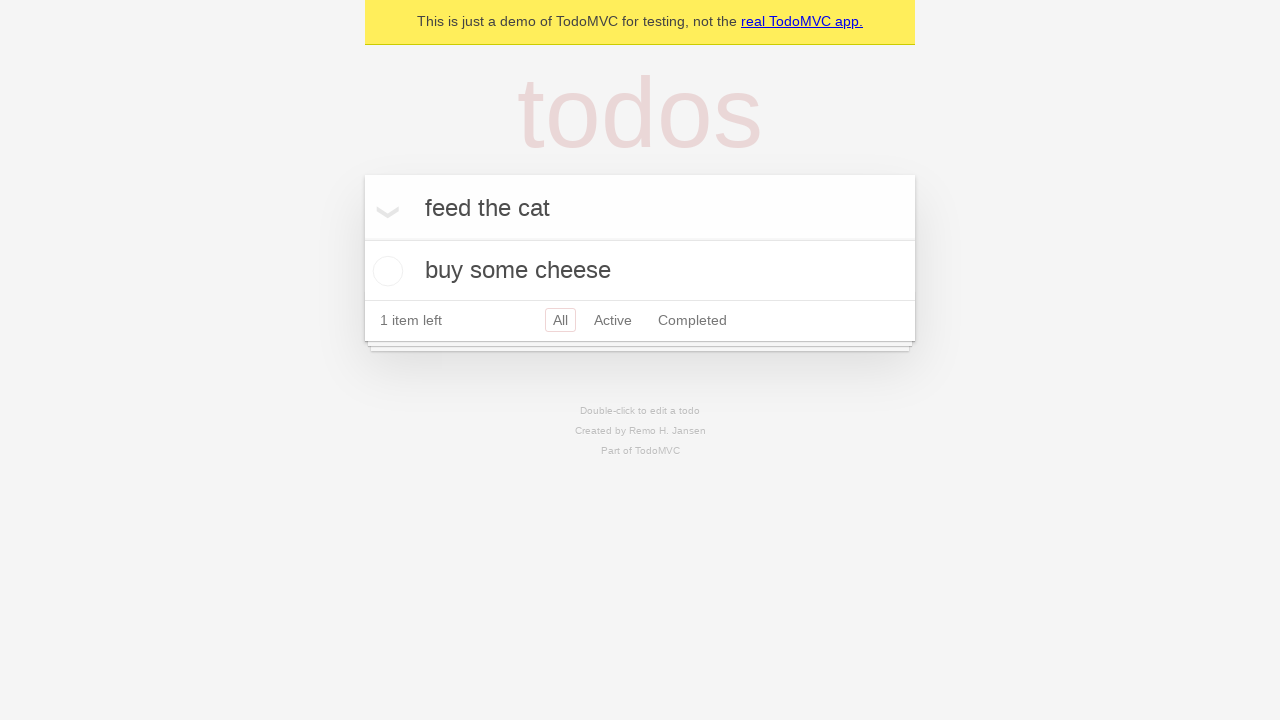

Pressed Enter to create second todo on internal:attr=[placeholder="What needs to be done?"i]
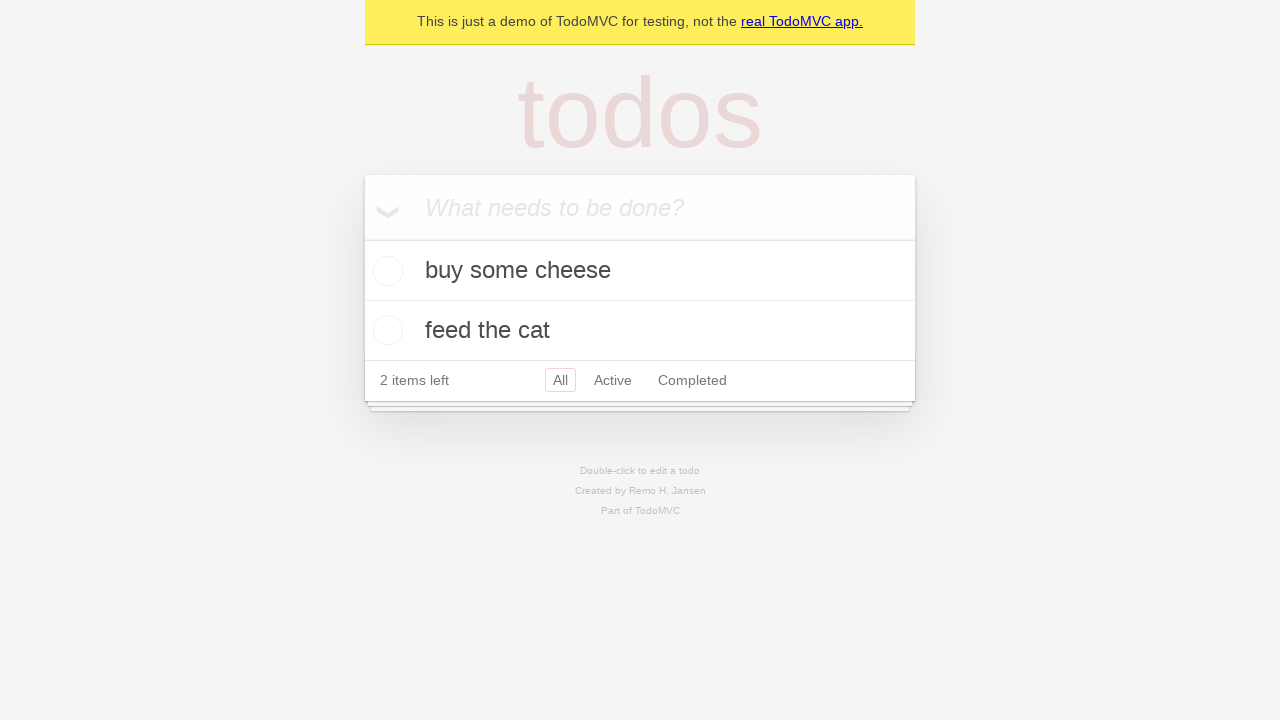

Filled todo input with 'book a doctors appointment' on internal:attr=[placeholder="What needs to be done?"i]
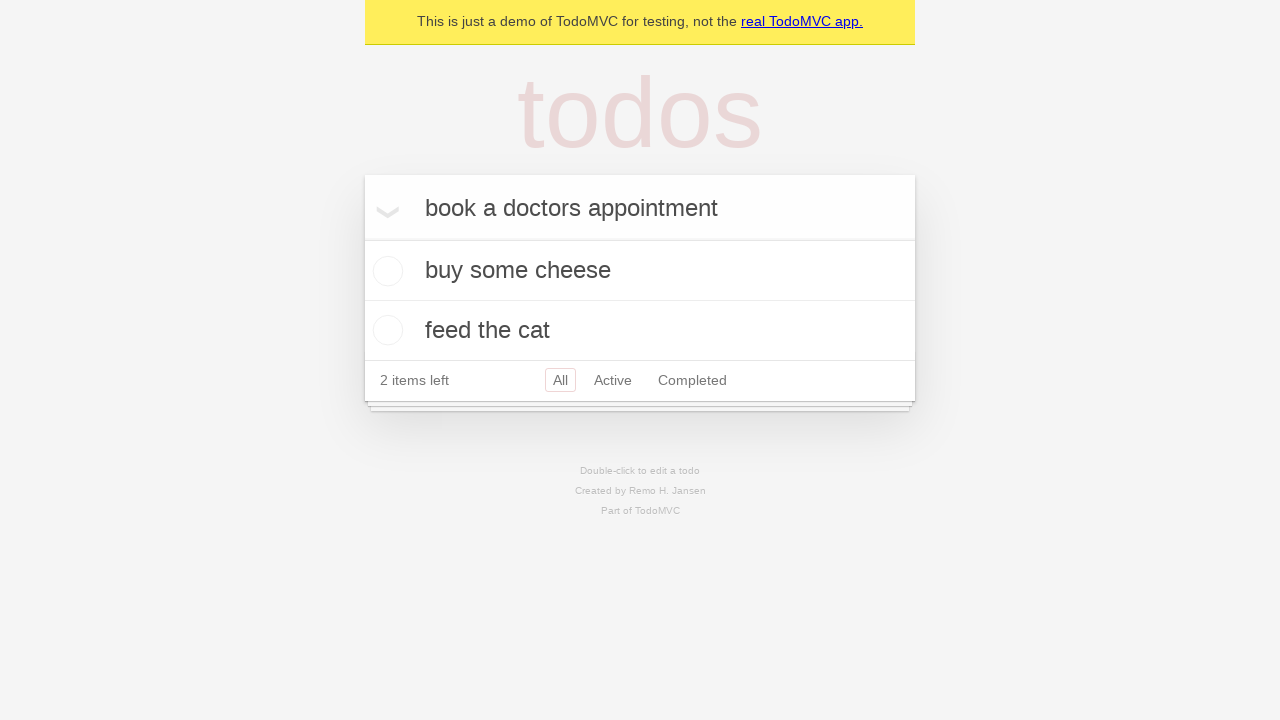

Pressed Enter to create third todo on internal:attr=[placeholder="What needs to be done?"i]
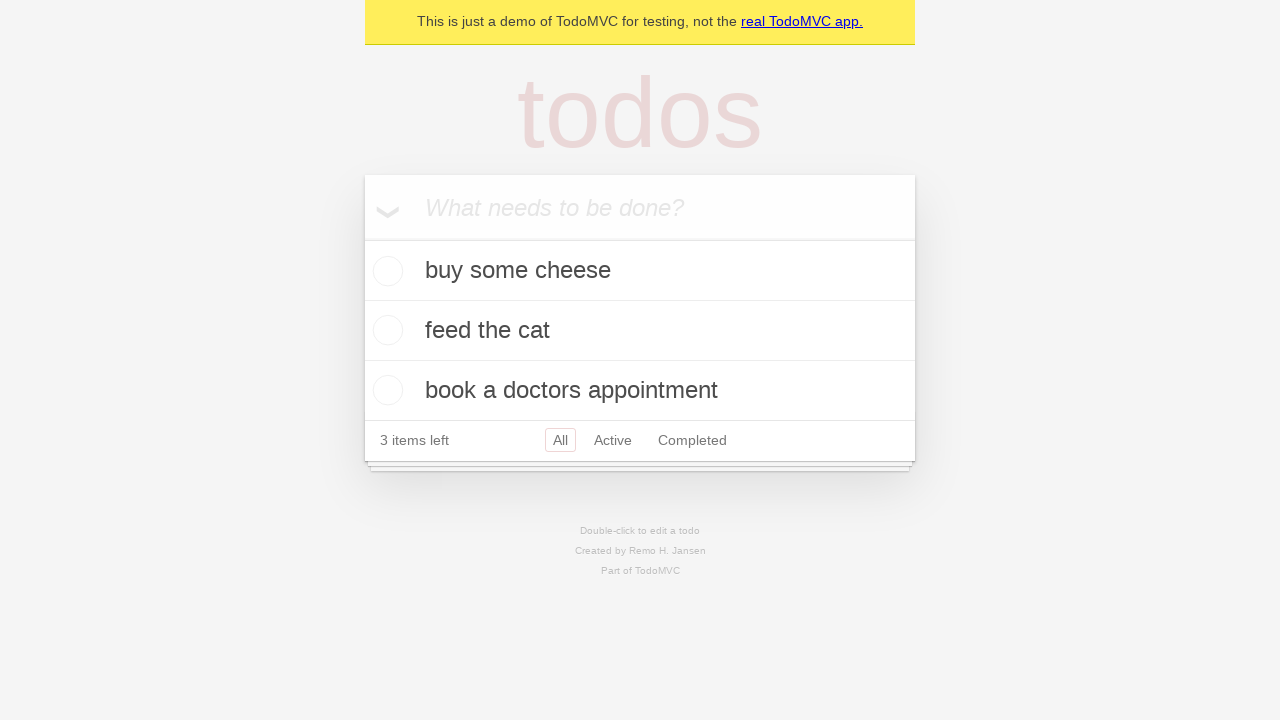

Retrieved all todo items
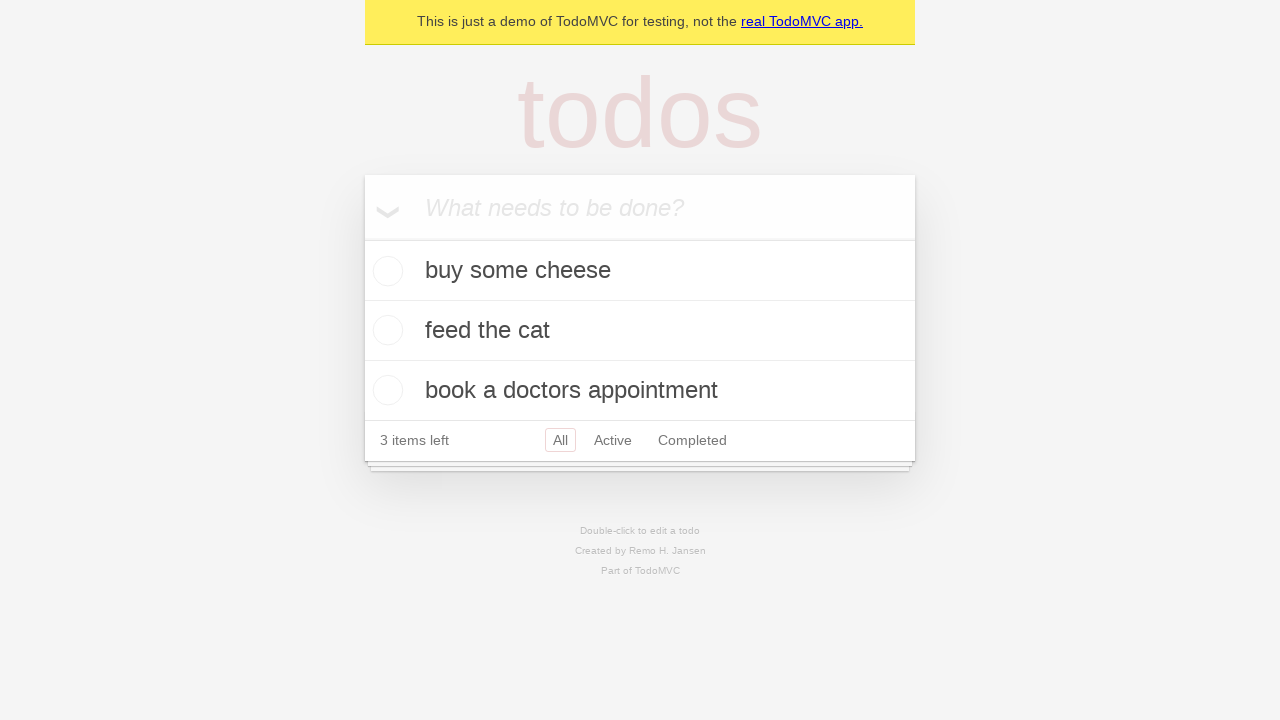

Double-clicked second todo item to enter edit mode at (640, 331) on internal:testid=[data-testid="todo-item"s] >> nth=1
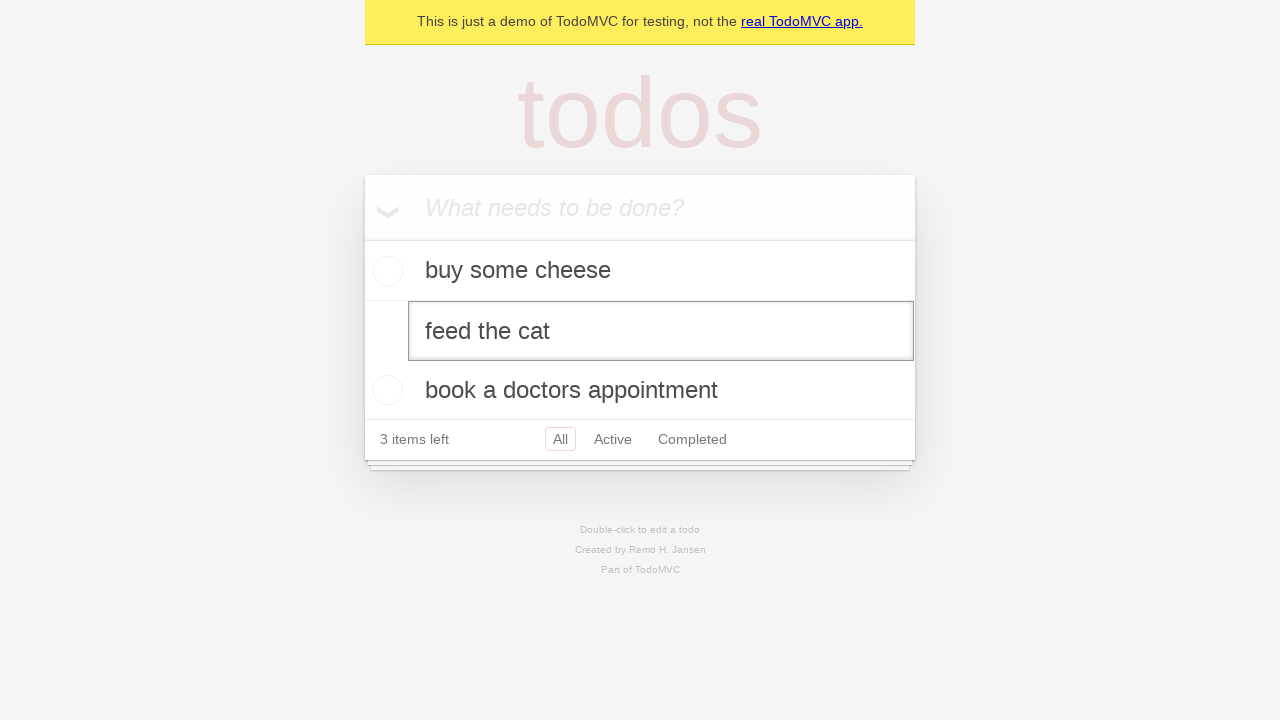

Filled edit field with padded text '    buy some sausages    ' on internal:testid=[data-testid="todo-item"s] >> nth=1 >> internal:role=textbox[nam
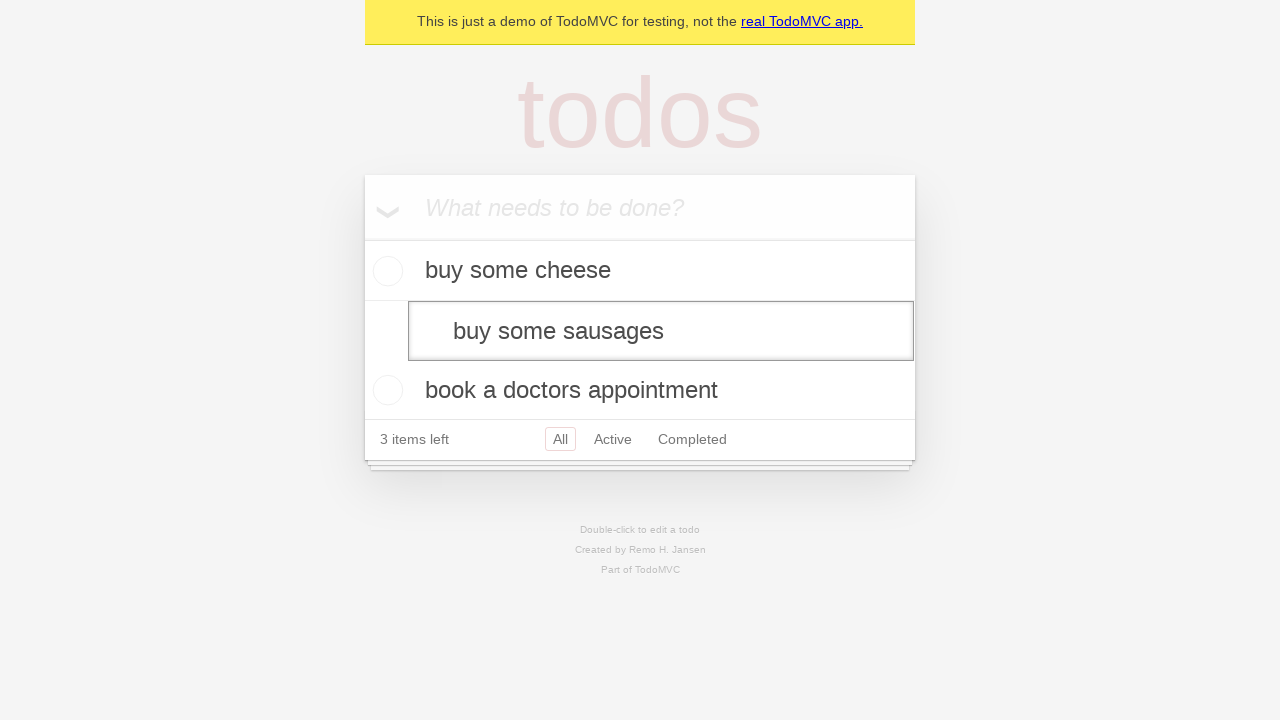

Pressed Enter to save edited todo, verifying text is trimmed on internal:testid=[data-testid="todo-item"s] >> nth=1 >> internal:role=textbox[nam
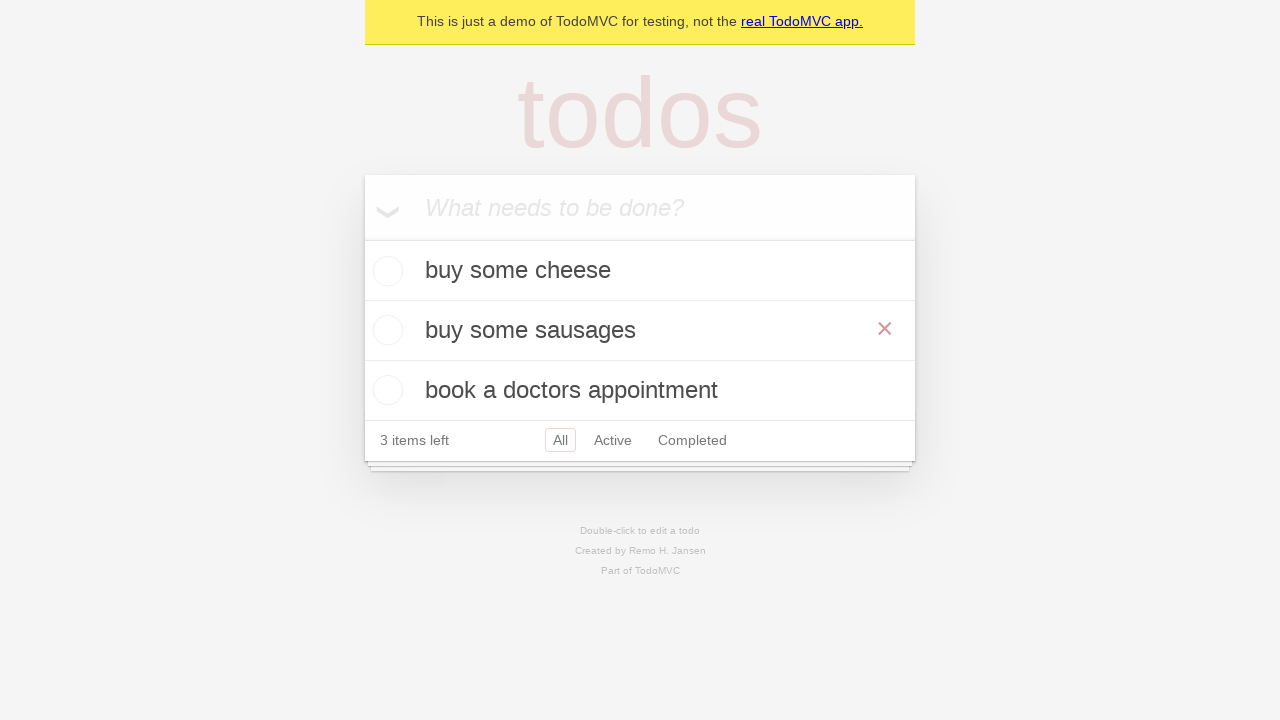

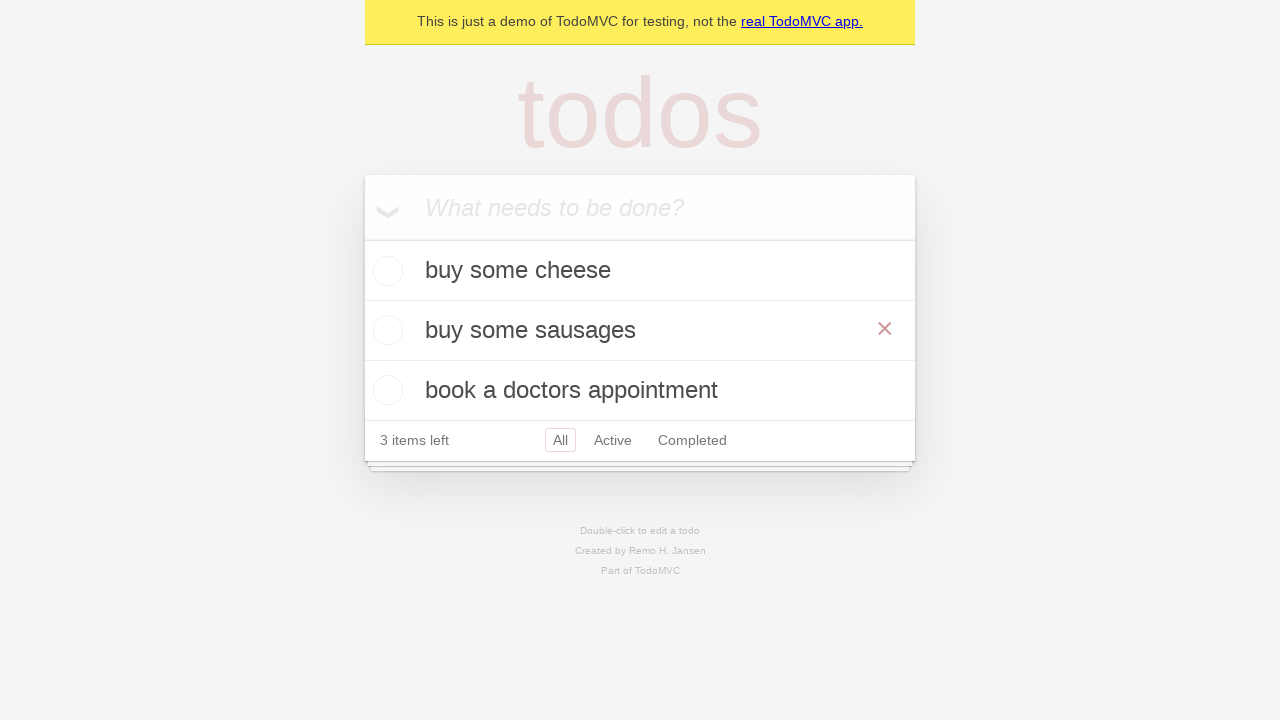